Tests JavaScript prompt alert by clicking the prompt button, dismissing it first, then entering text and accepting, verifying the result messages

Starting URL: http://the-internet.herokuapp.com/

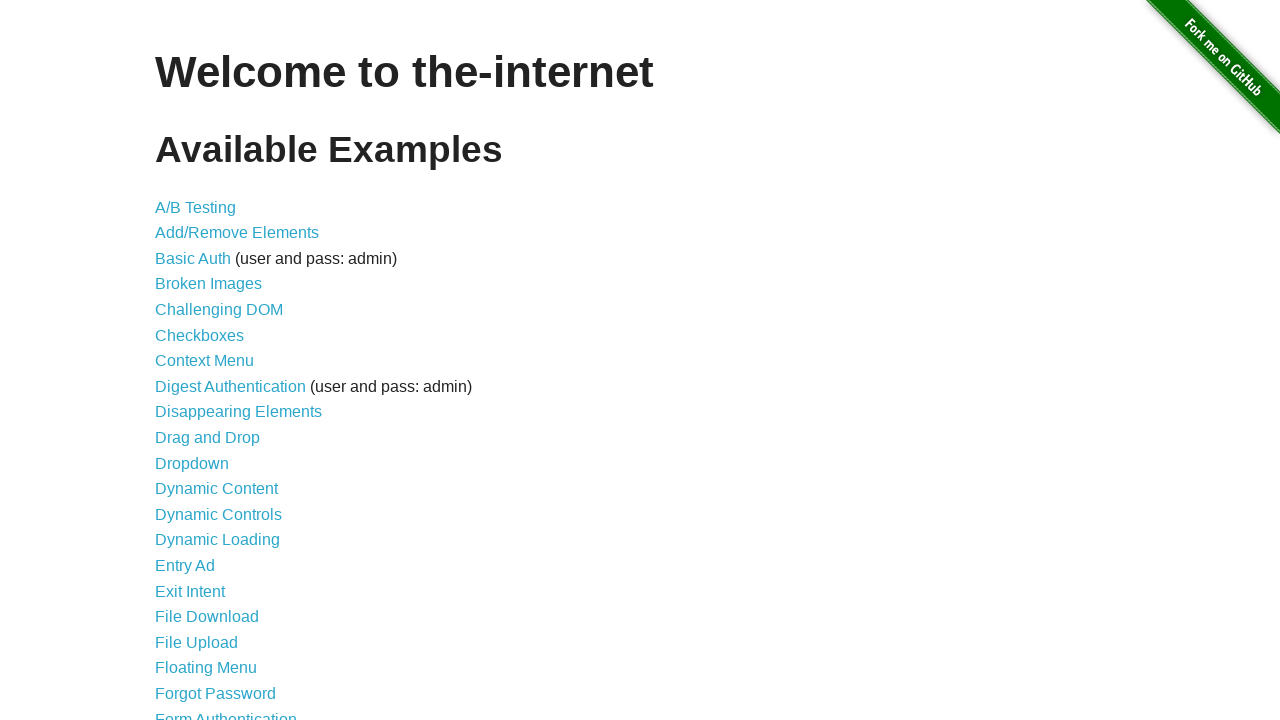

Clicked on 'JavaScript Alerts' link at (214, 361) on a:has-text('JavaScript Alerts')
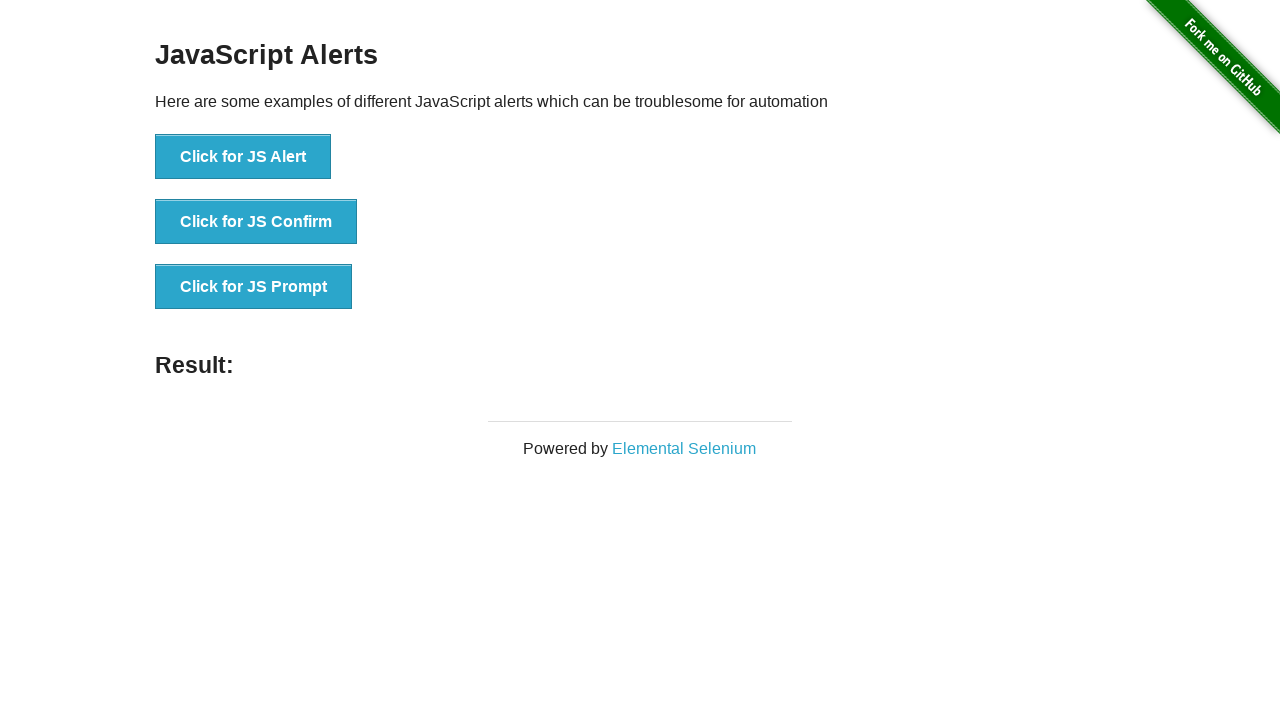

Set up dialog handler to dismiss prompt
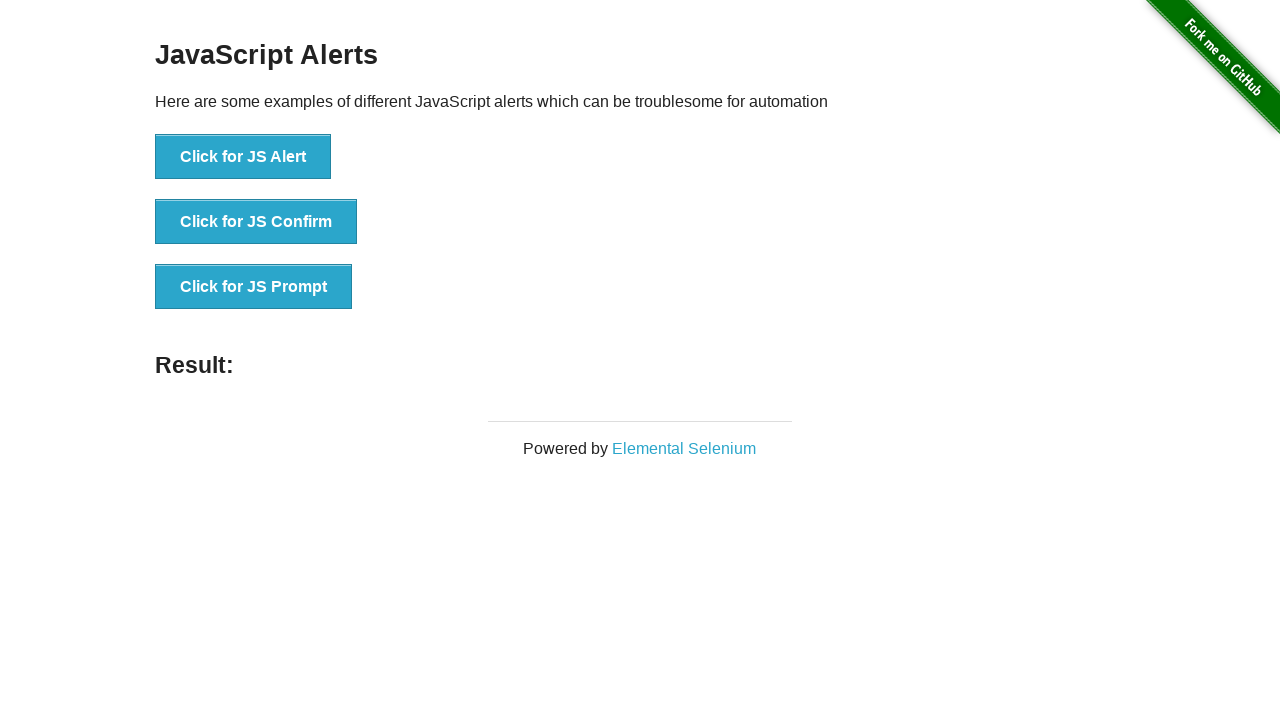

Clicked 'Click for JS Prompt' button at (254, 287) on button:has-text('Click for JS Prompt')
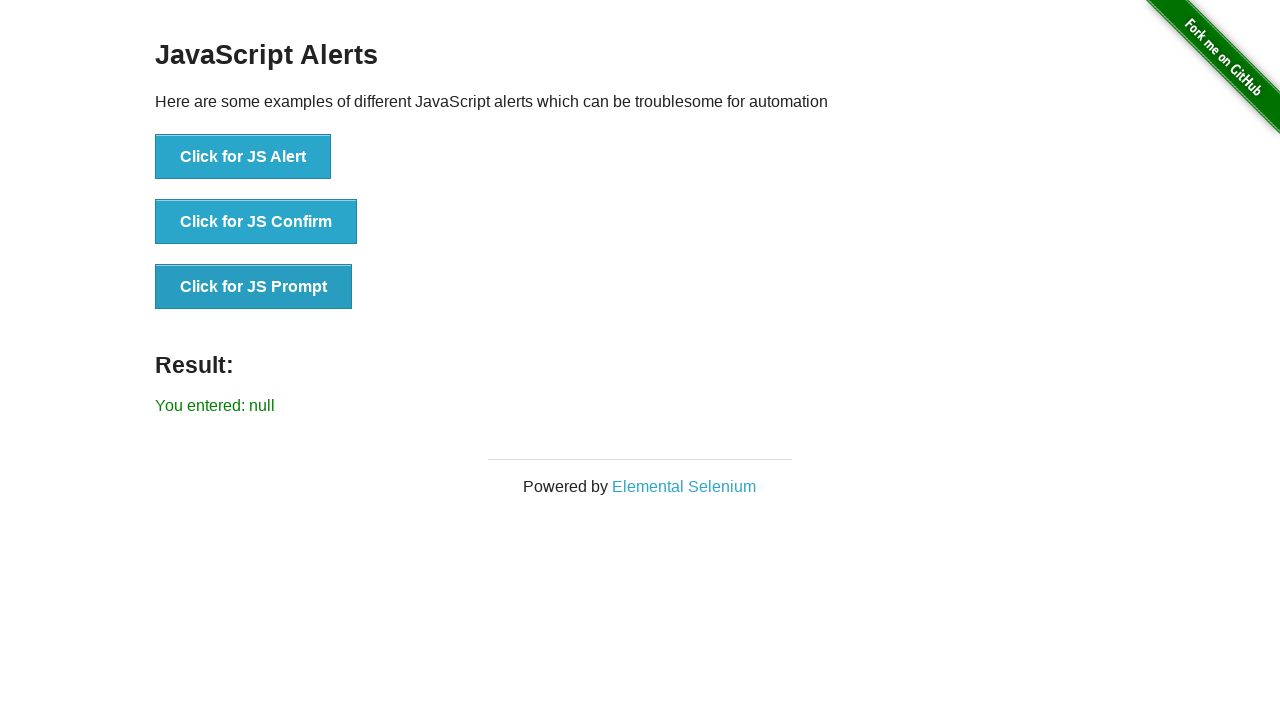

Prompt was dismissed, result shows 'You entered: null'
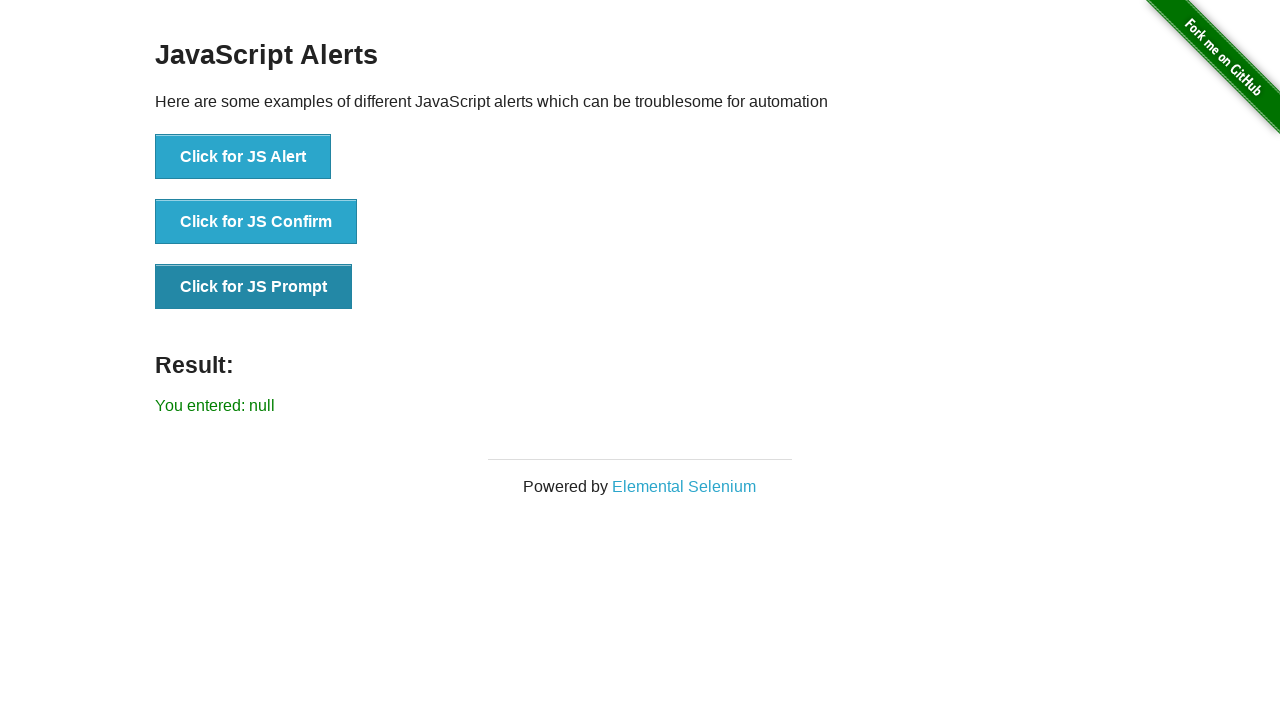

Set up dialog handler to accept prompt with text 'Hello'
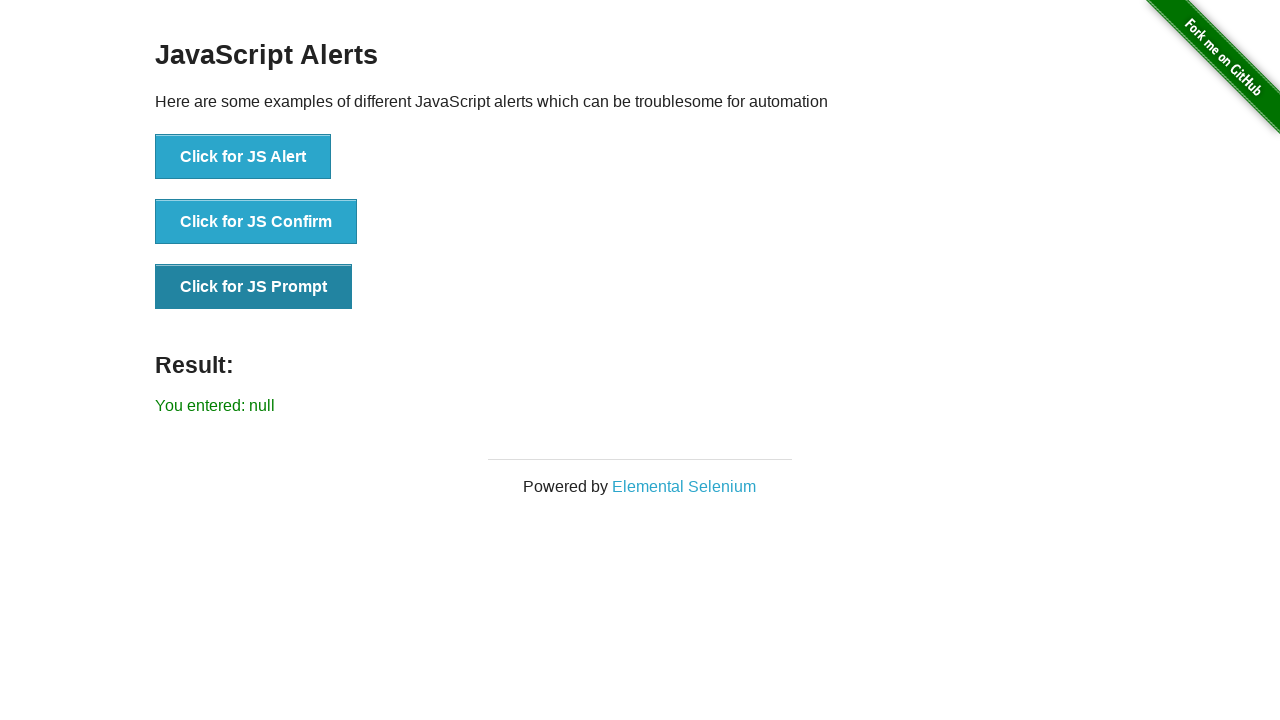

Clicked 'Click for JS Prompt' button again at (254, 287) on button:has-text('Click for JS Prompt')
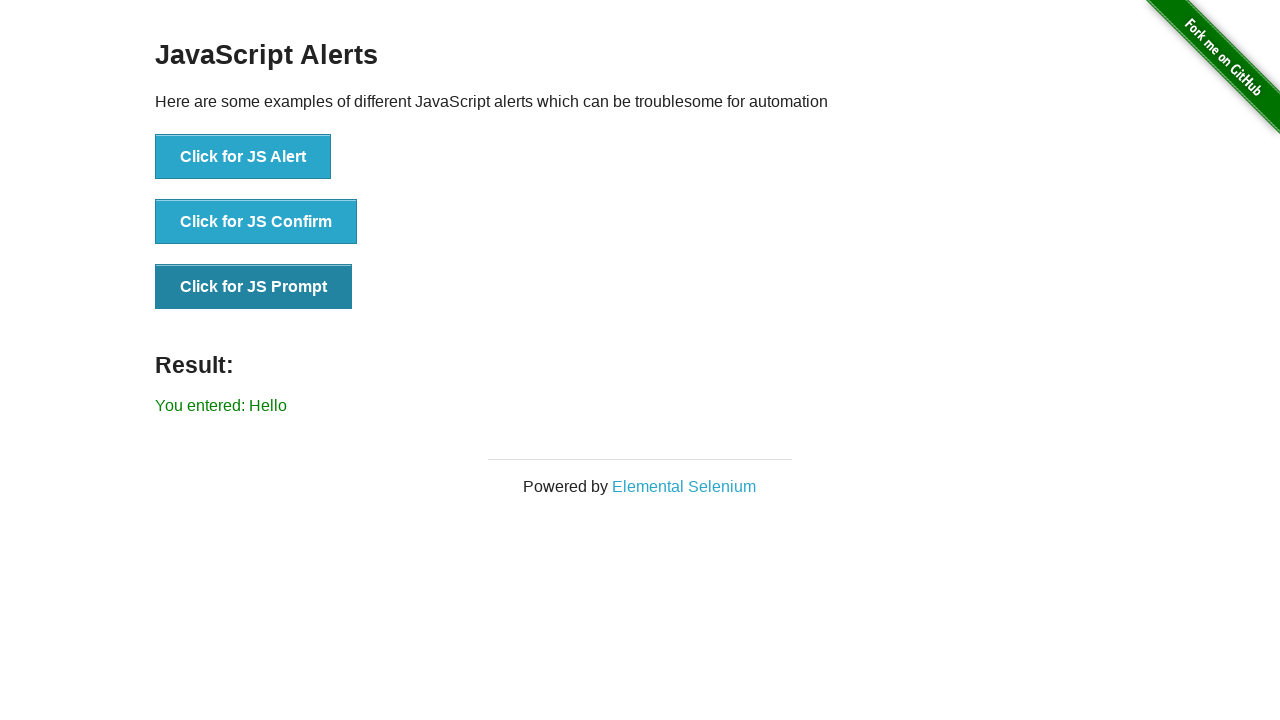

Prompt was accepted with 'Hello', result shows 'You entered: Hello'
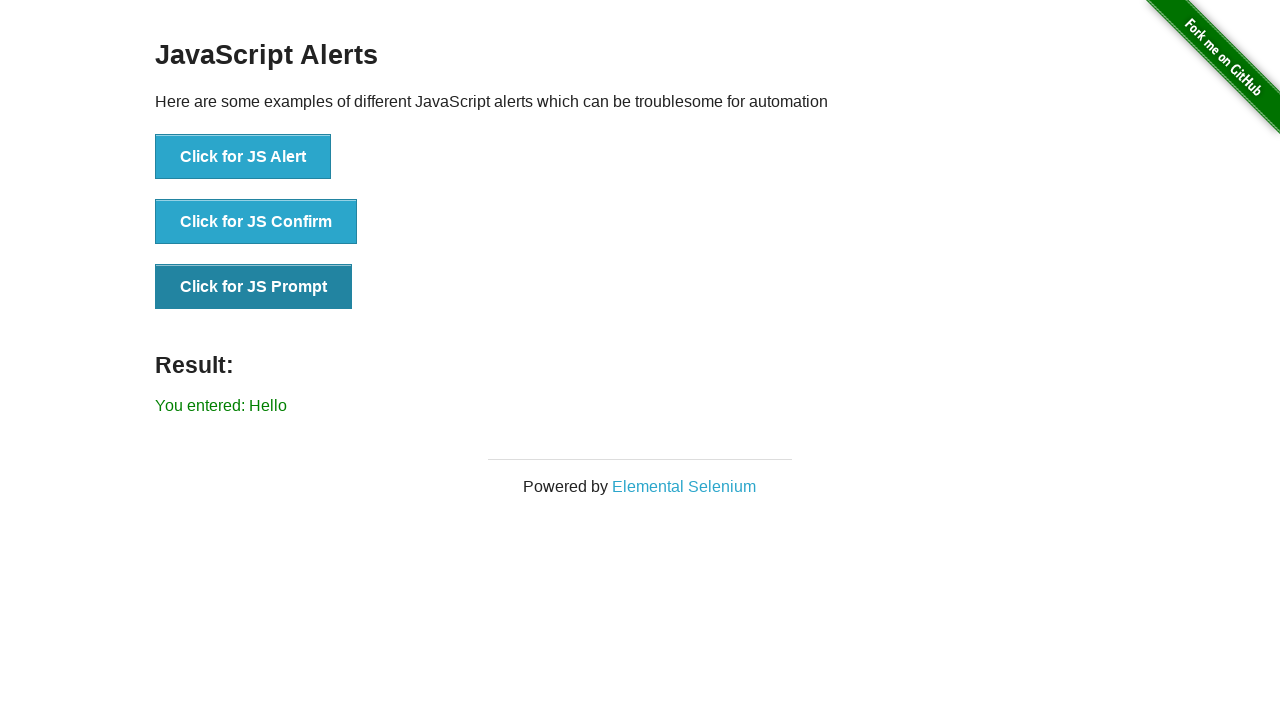

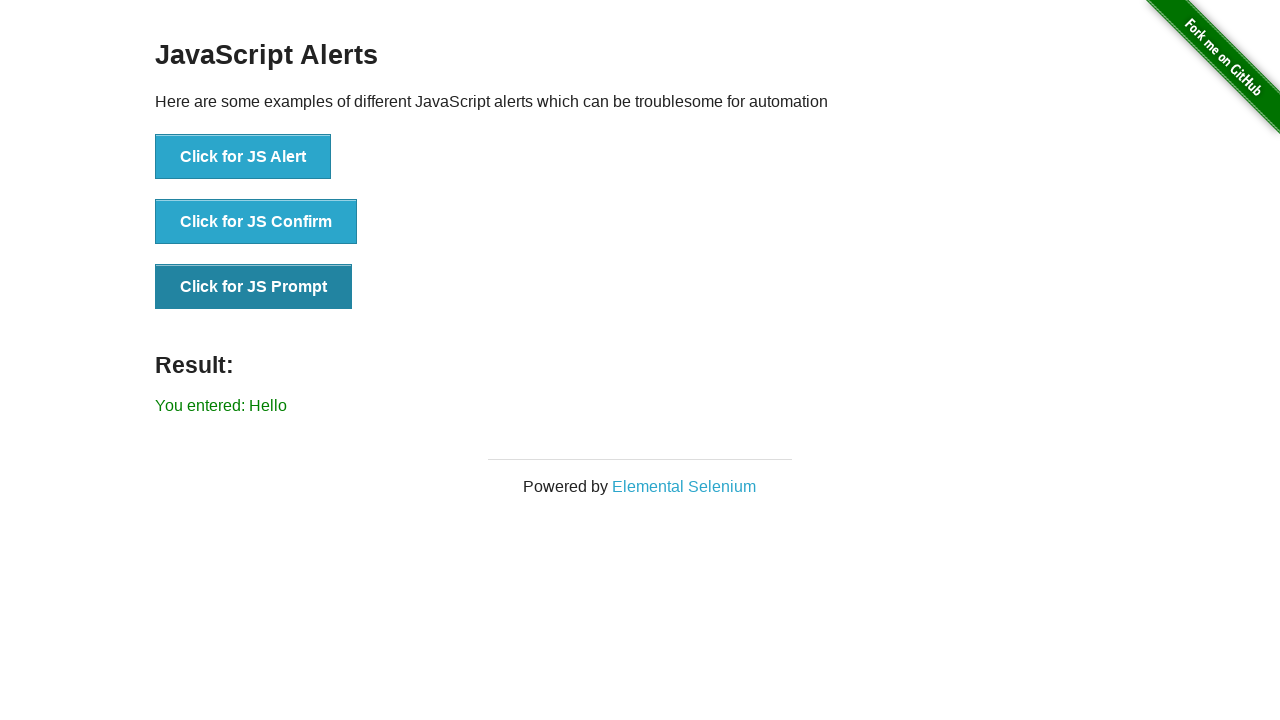